Tests confirmation popup handling by checking a checkbox, clicking delete button, and accepting the alert dialog

Starting URL: https://demoapps.qspiders.com/ui/alert?sublist=0

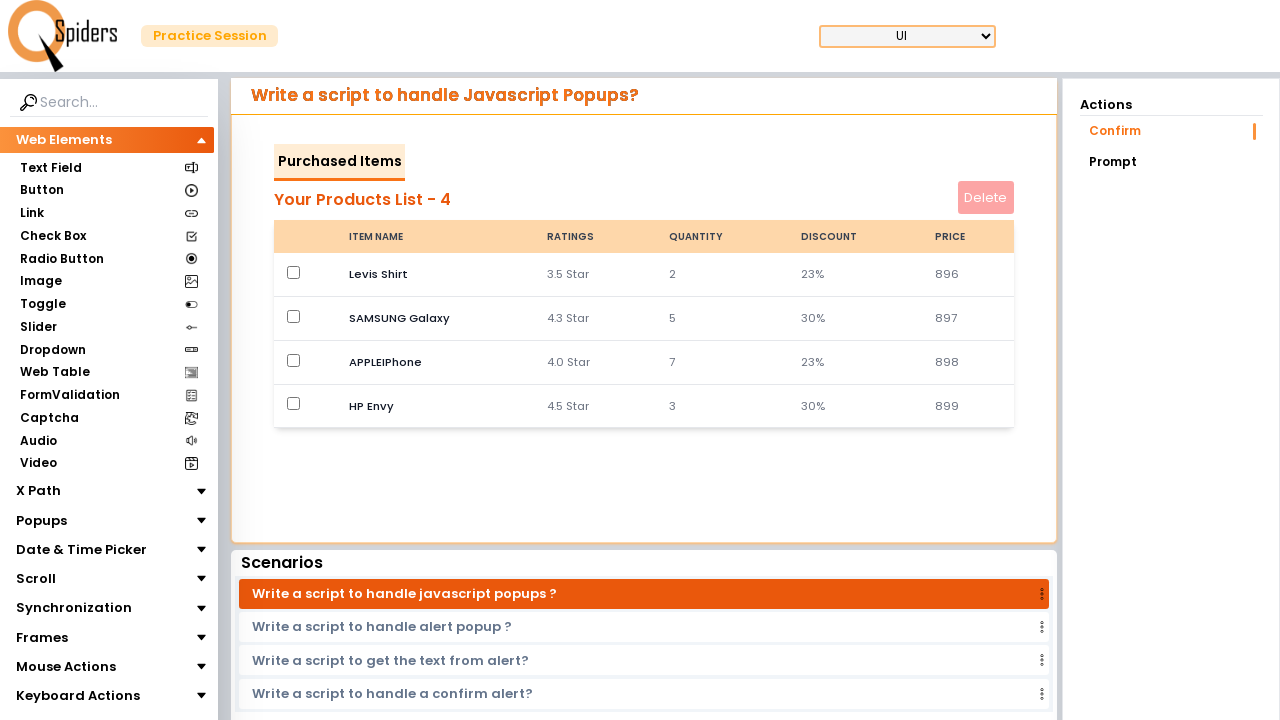

Checked the checkbox at (294, 272) on input[type='checkbox']
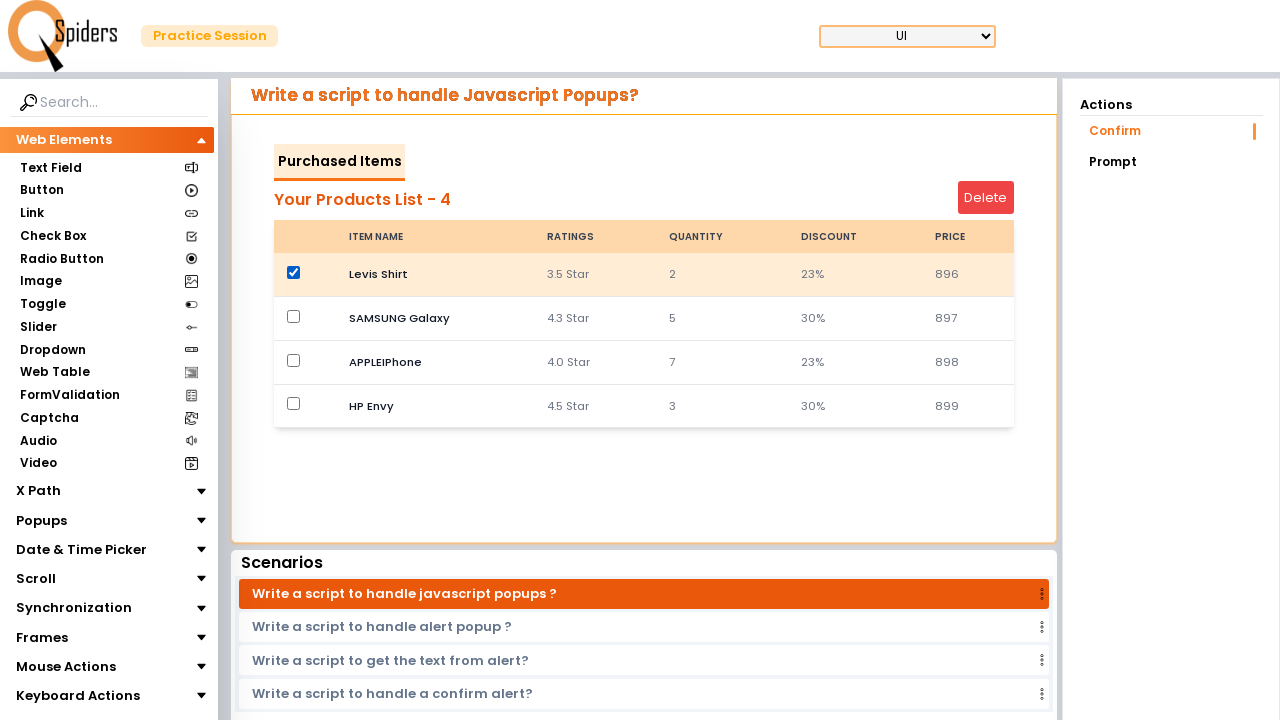

Clicked the delete button at (986, 198) on #deleteButton
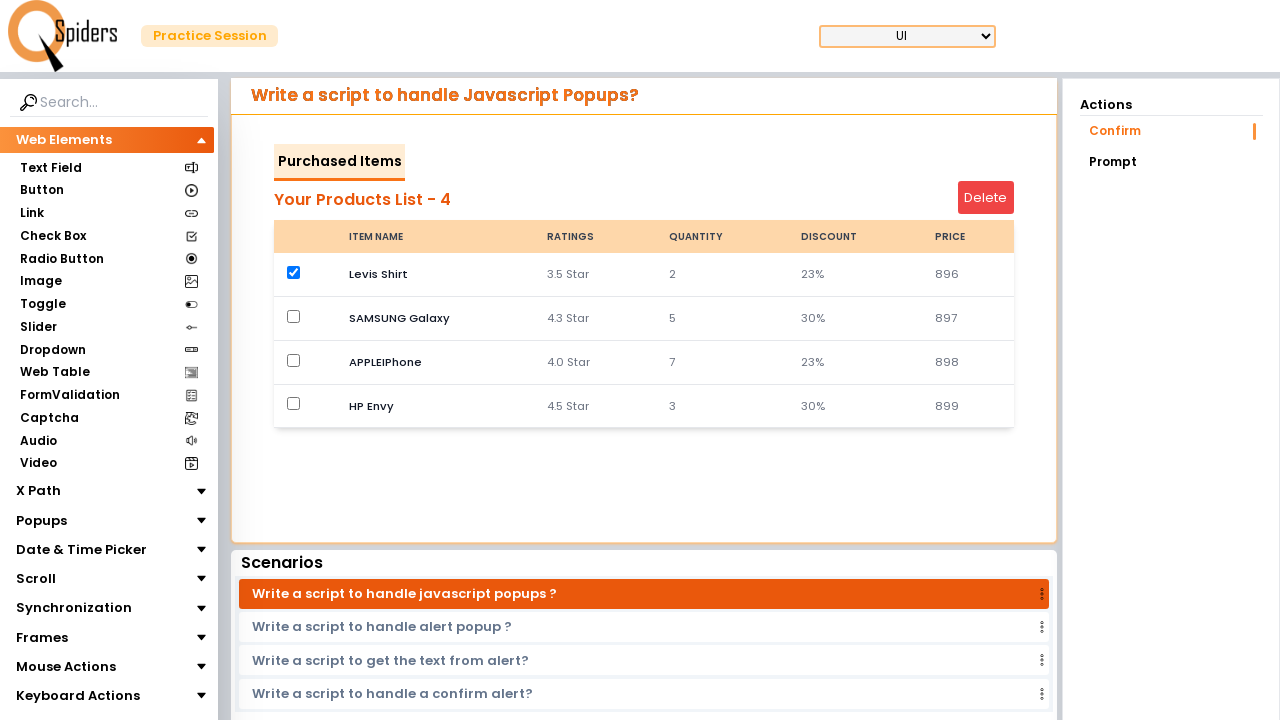

Set up dialog handler to accept alerts
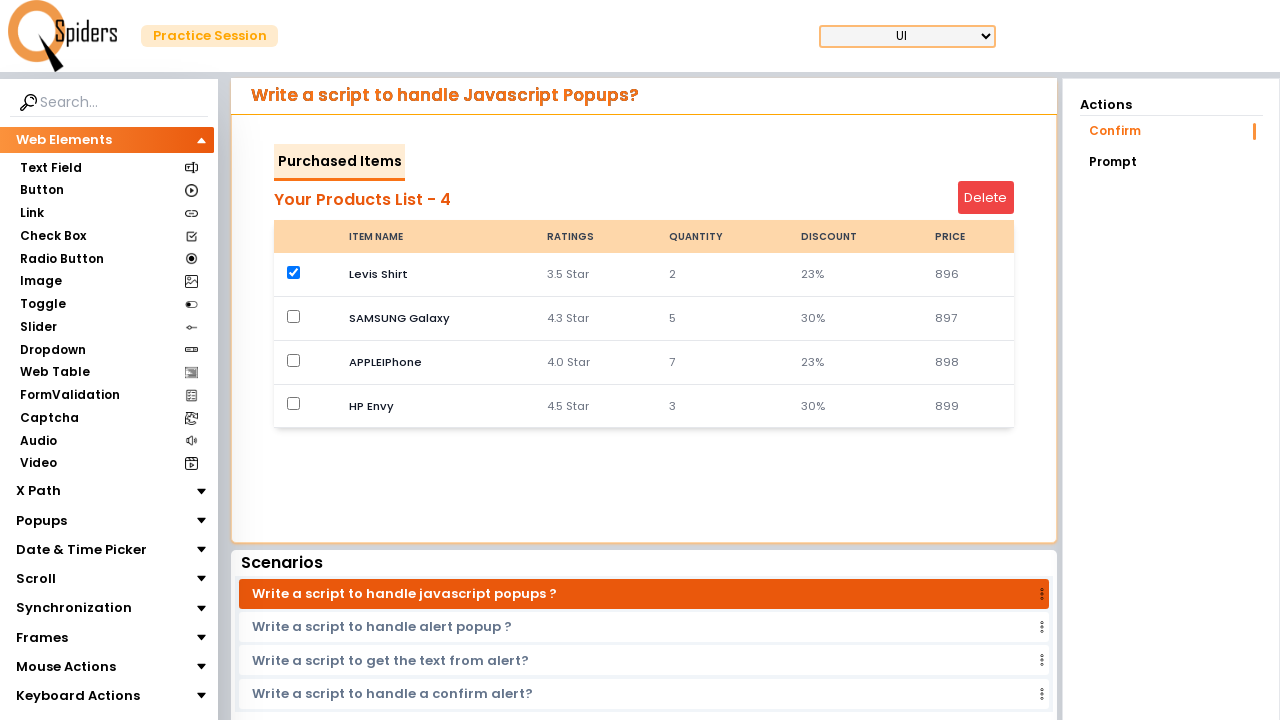

Clicked the delete button again and accepted confirmation dialog at (986, 198) on #deleteButton
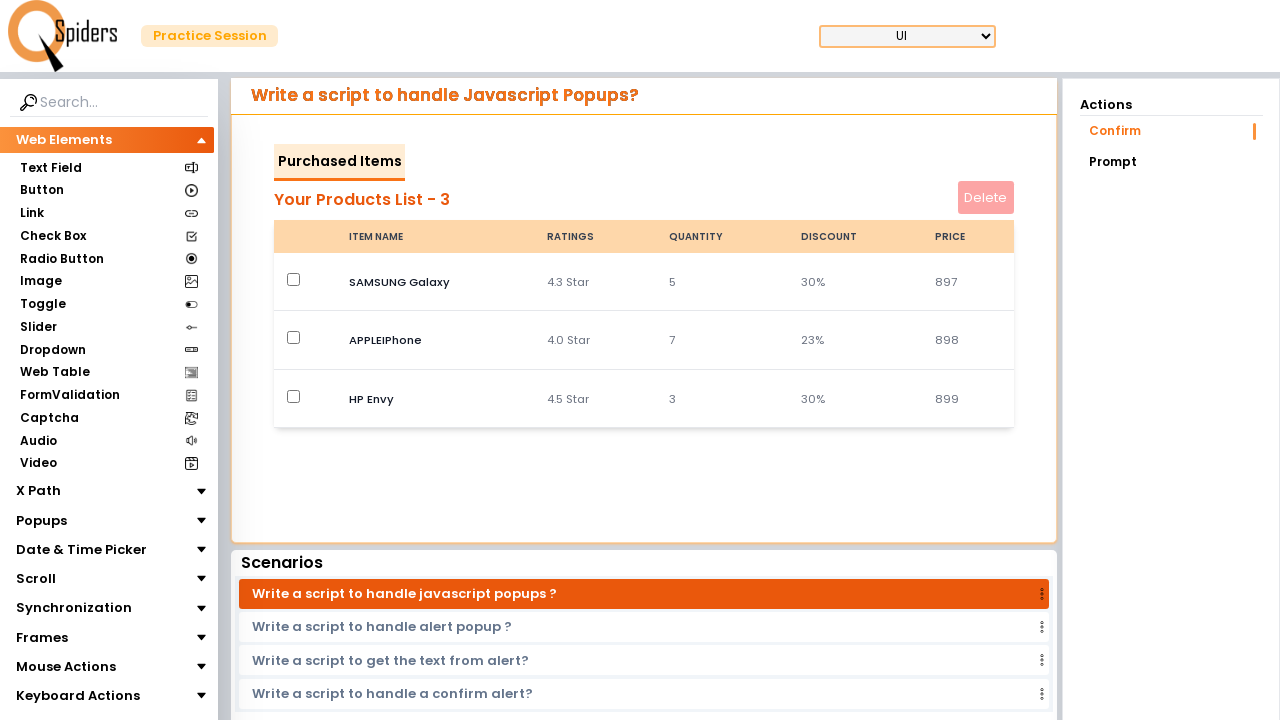

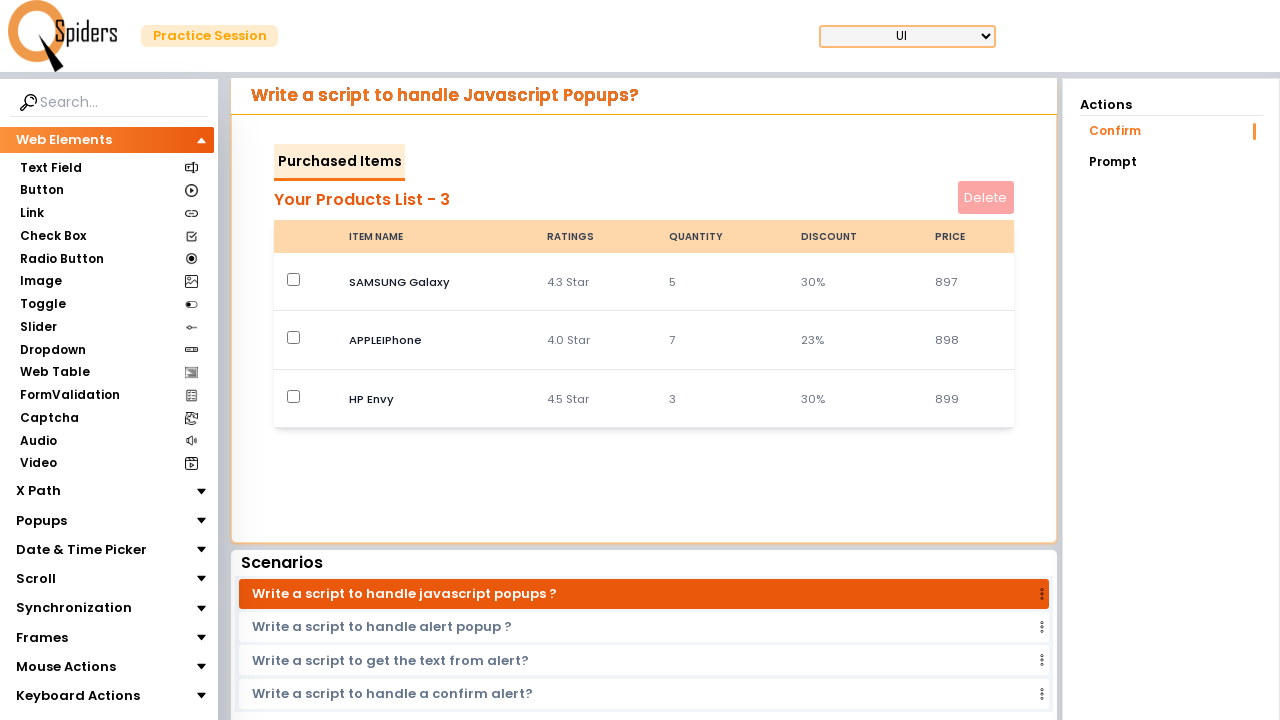